Navigates to the Guru99 Selenium tutorial page and verifies the page title matches the expected title

Starting URL: https://www.guru99.com/selenium-tutorial.html

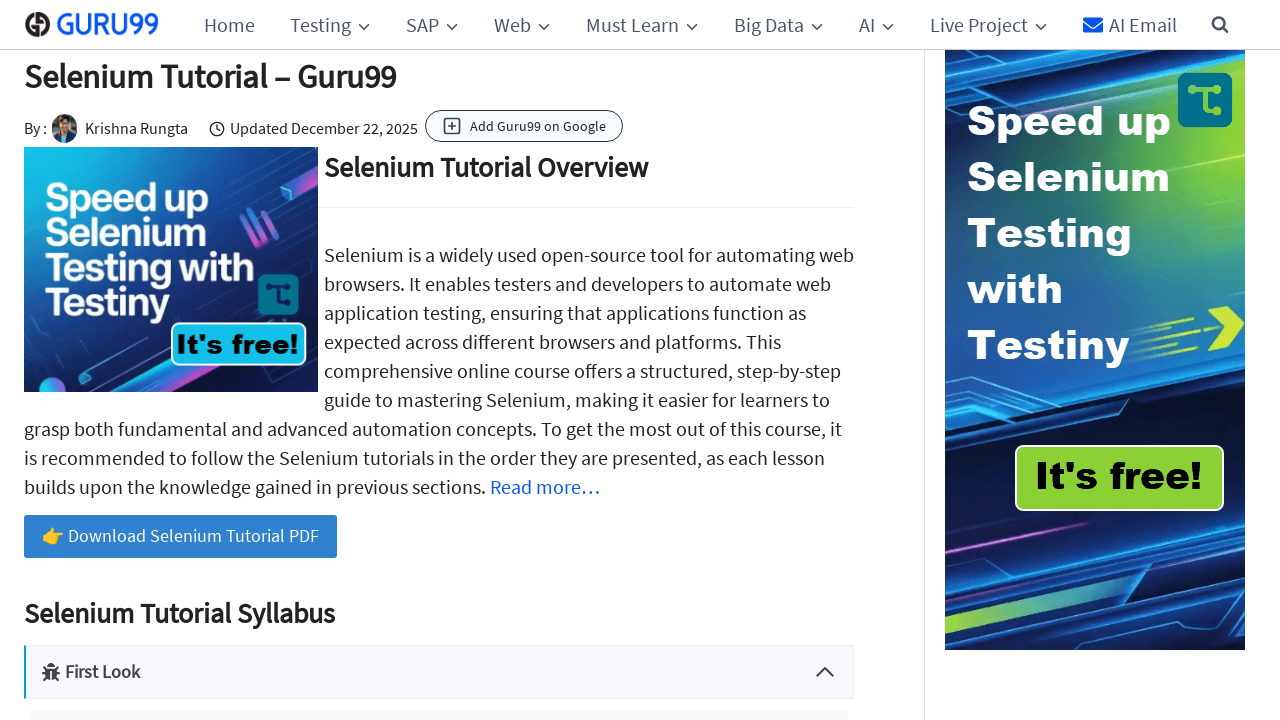

Navigated to Guru99 Selenium tutorial page
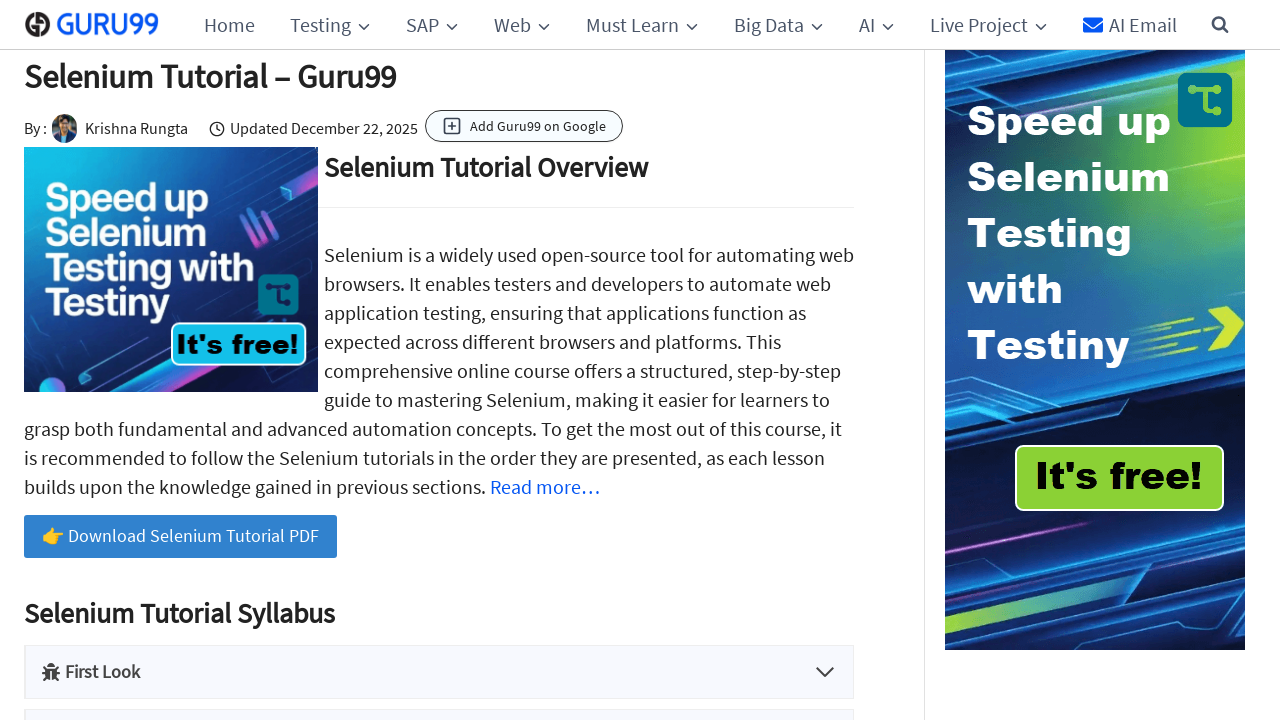

Retrieved page title
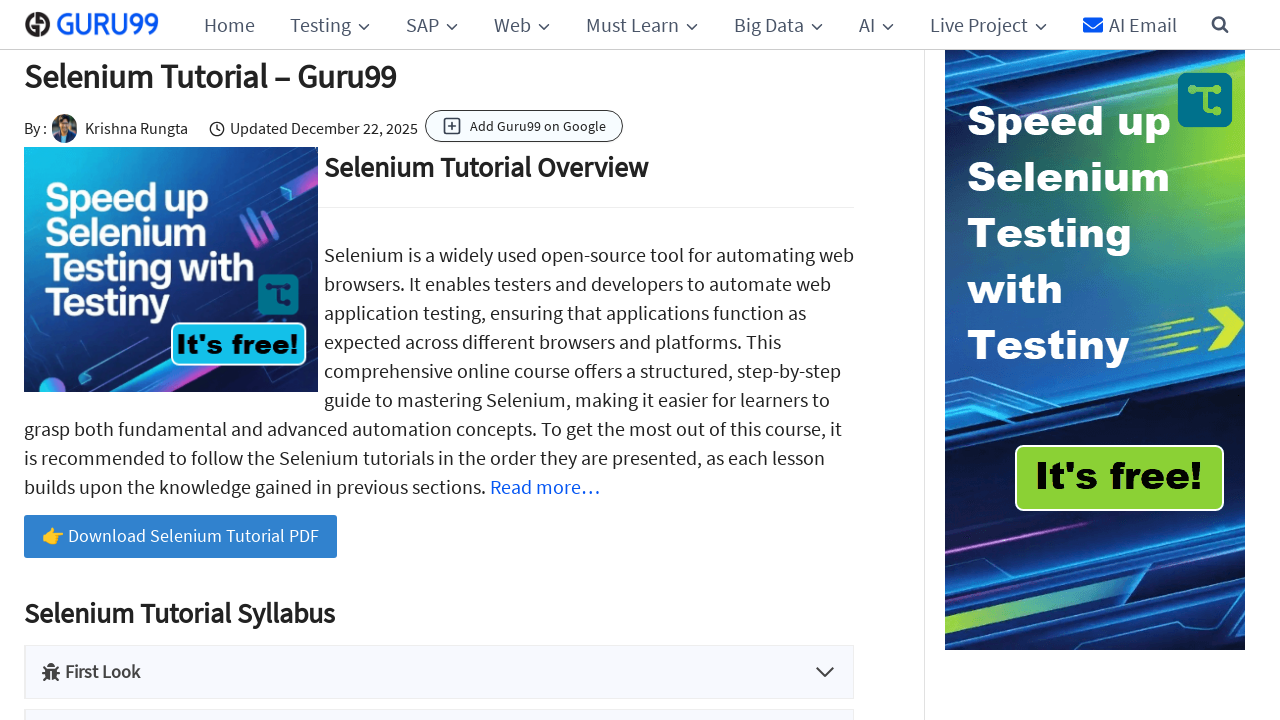

Test Failed - page title does not match expected title
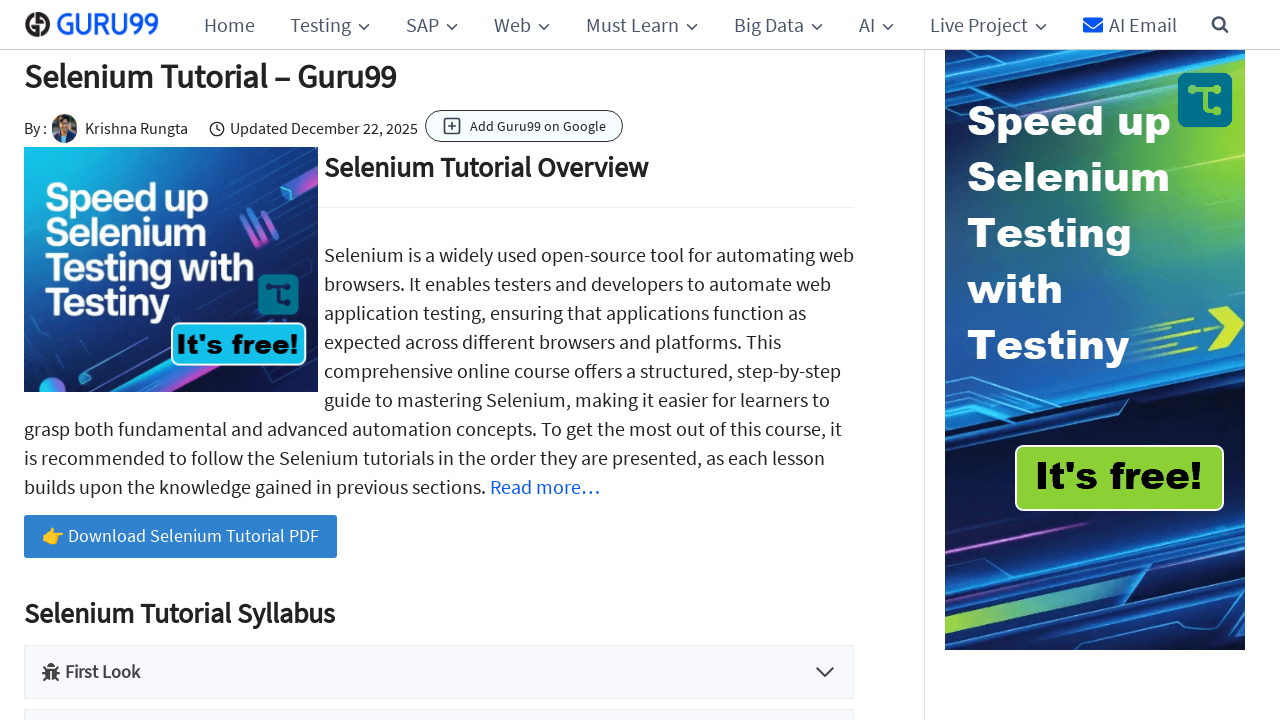

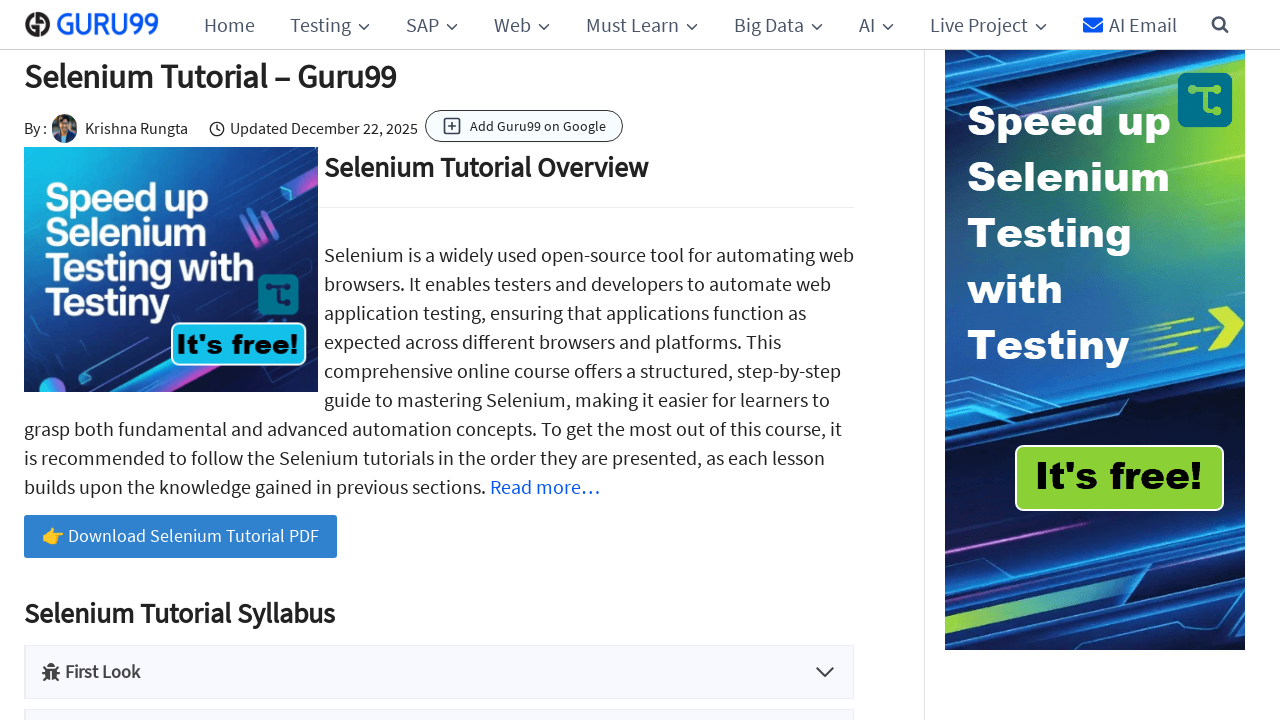